Tests opening new tabs via popup links (Apple and Microsoft), waiting for the popup events, and validating the page titles of the newly opened tabs.

Starting URL: https://www.techglobal-training.com/frontend

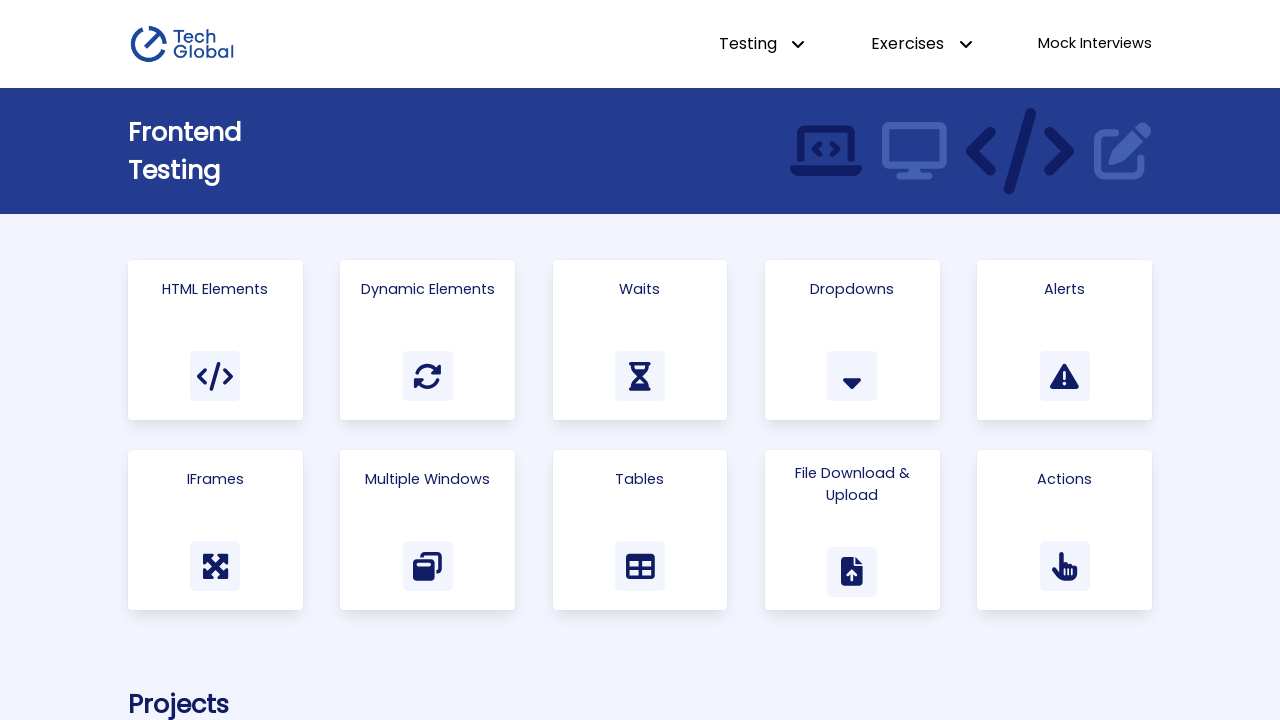

Clicked on 'Multiple Windows' link at (428, 479) on text=Multiple Windows
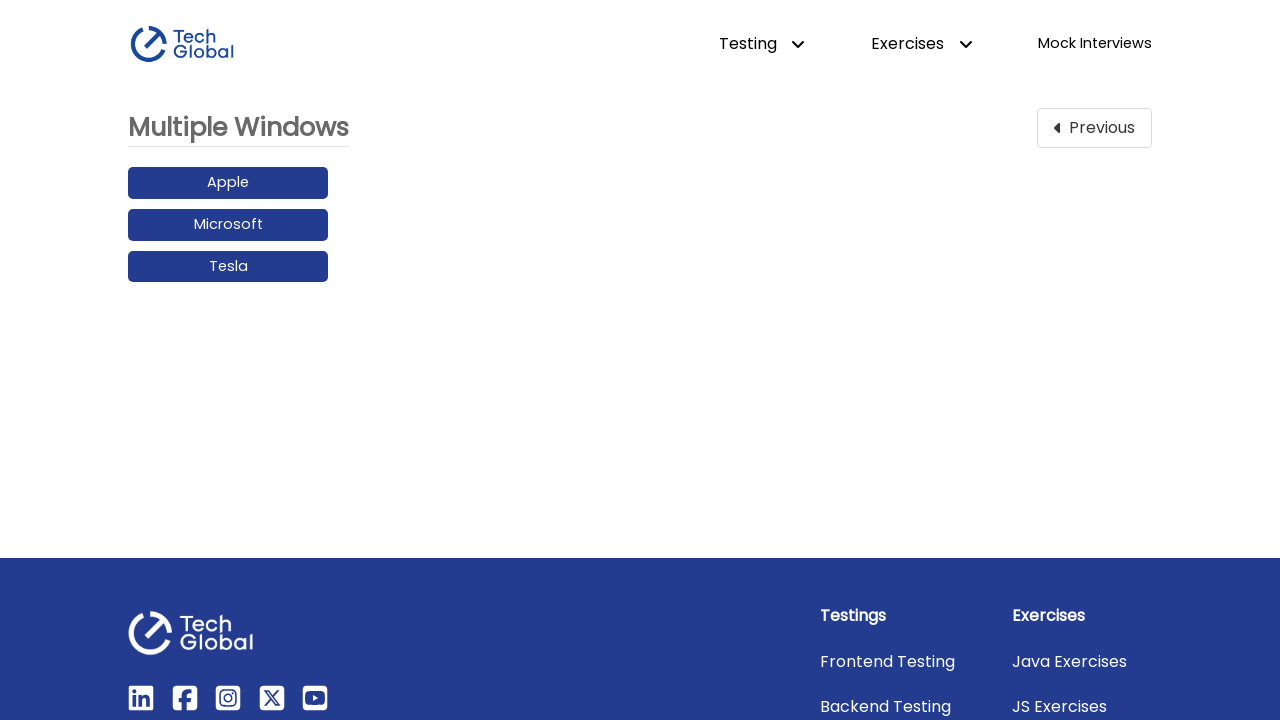

Clicked on 'Apple' link and popup opened at (228, 183) on text=Apple
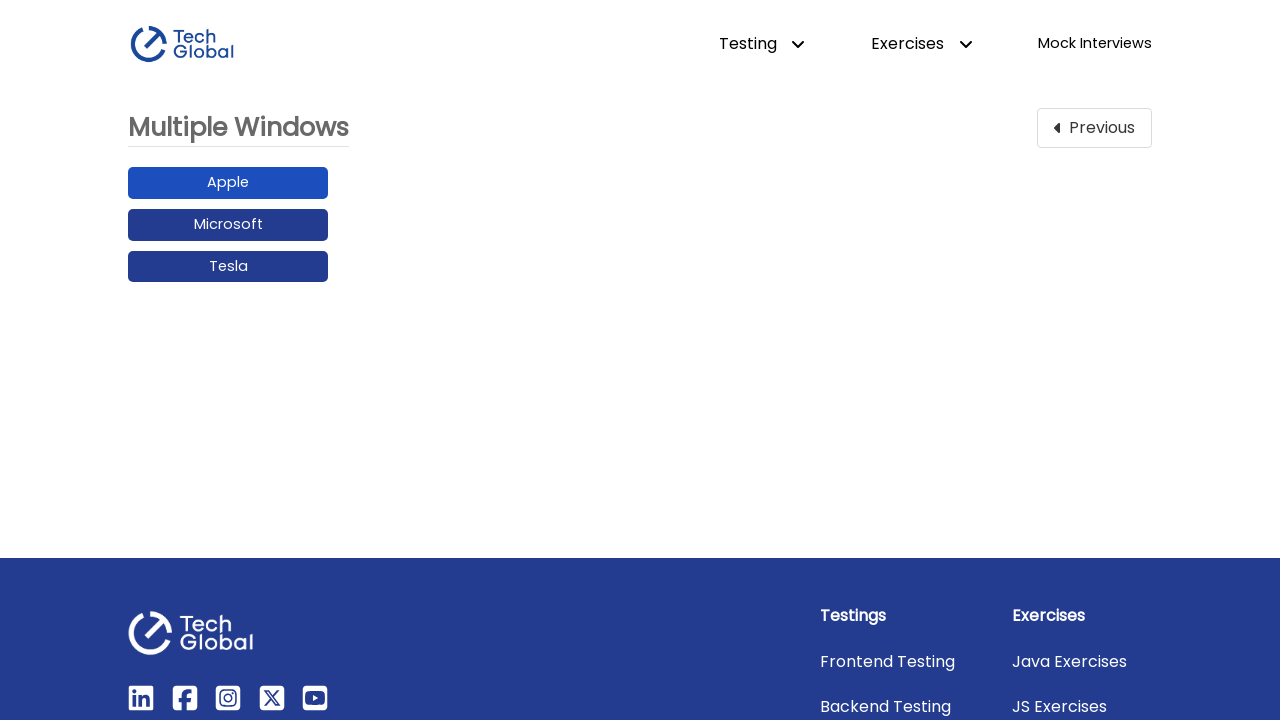

Validated Apple tab title
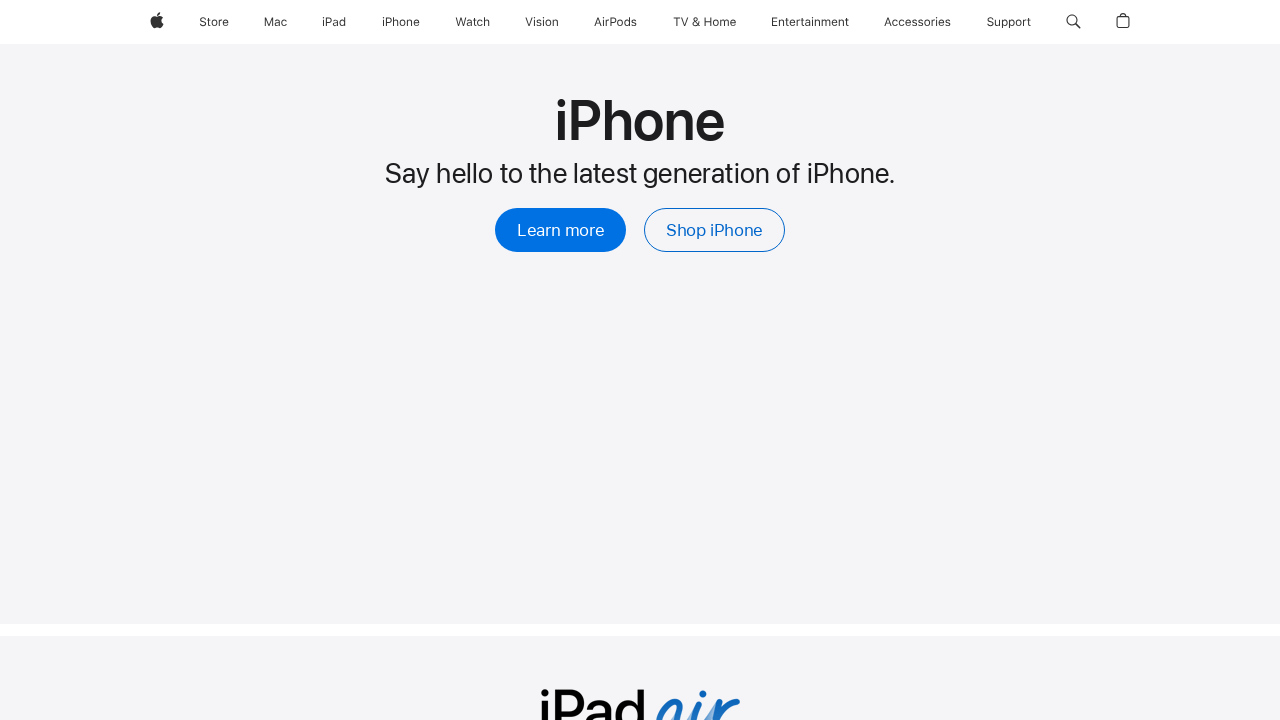

Clicked on 'Microsoft' link and popup opened at (228, 225) on text=Microsoft
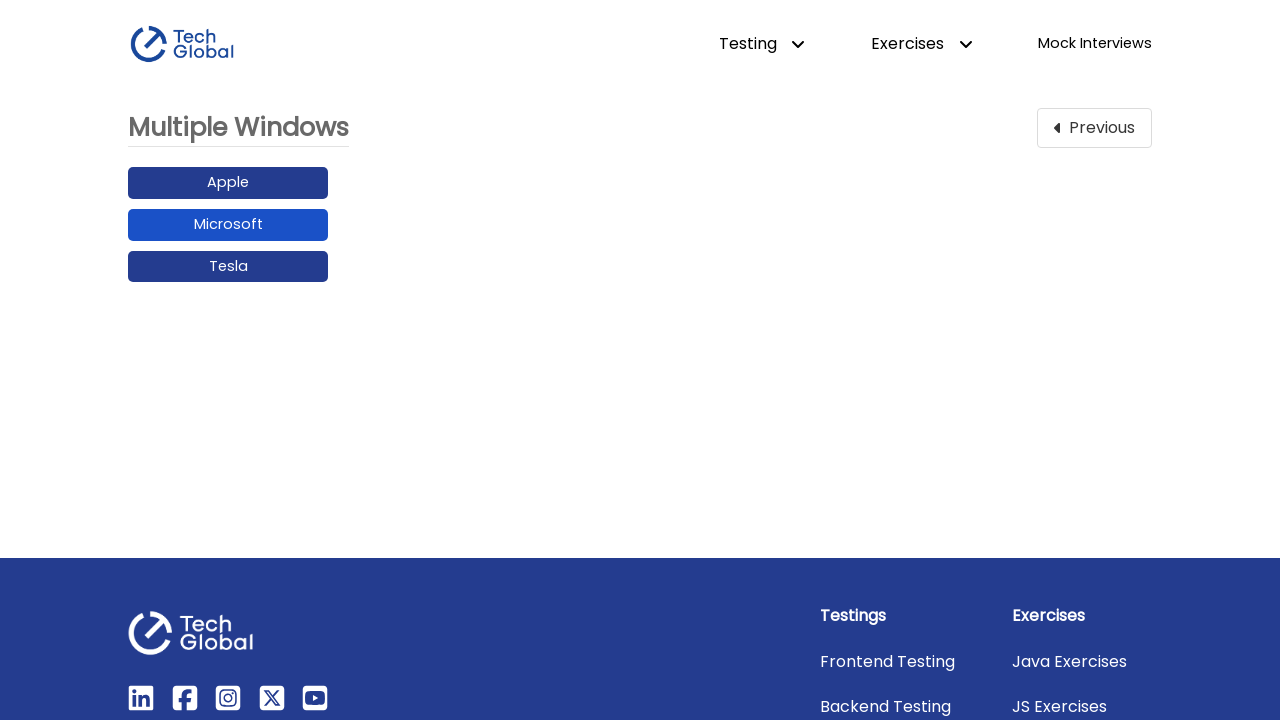

Validated Microsoft tab title
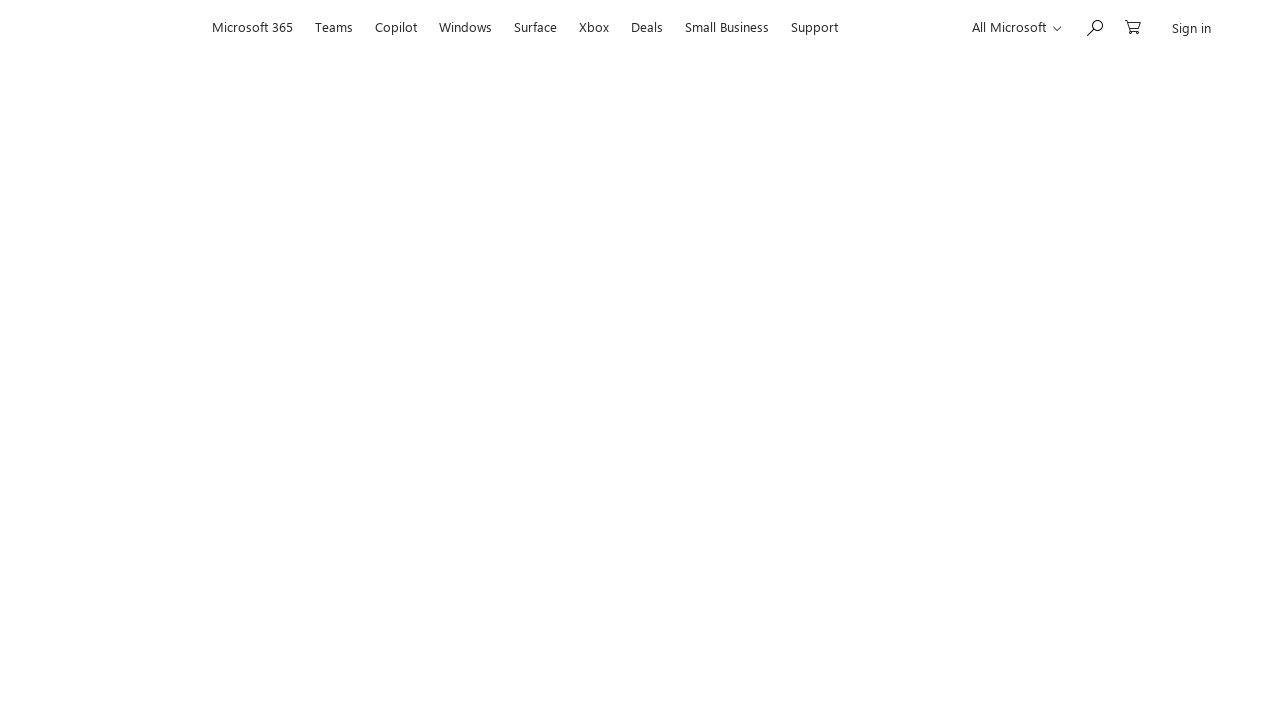

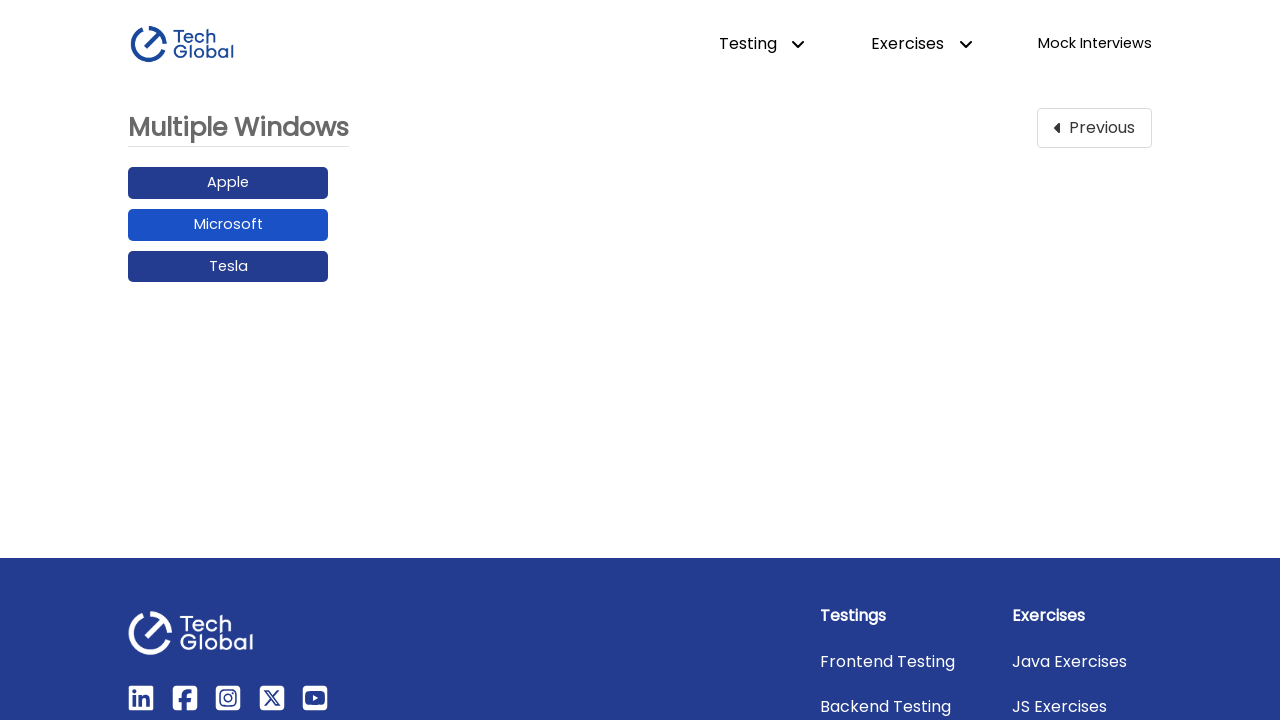